Locates an input element by class name and verifies its placeholder attribute

Starting URL: https://www.rahulshettyacademy.com/AutomationPractice/

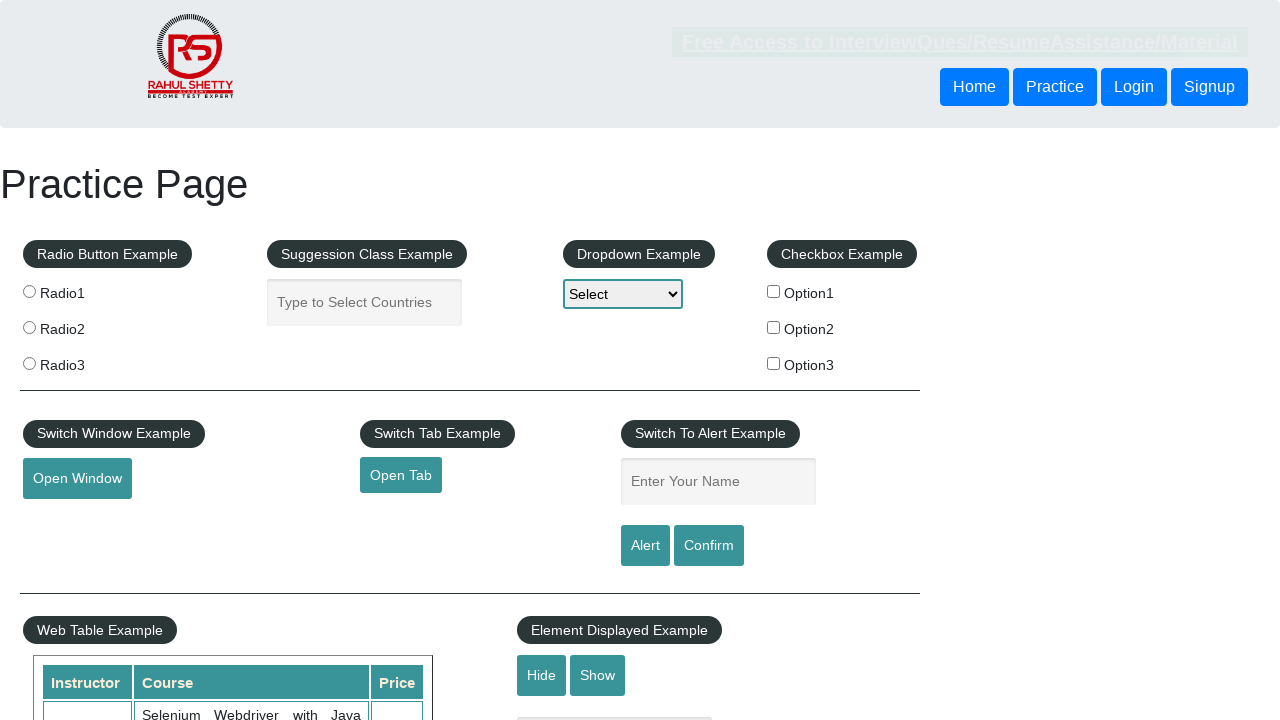

Navigated to https://www.rahulshettyacademy.com/AutomationPractice/
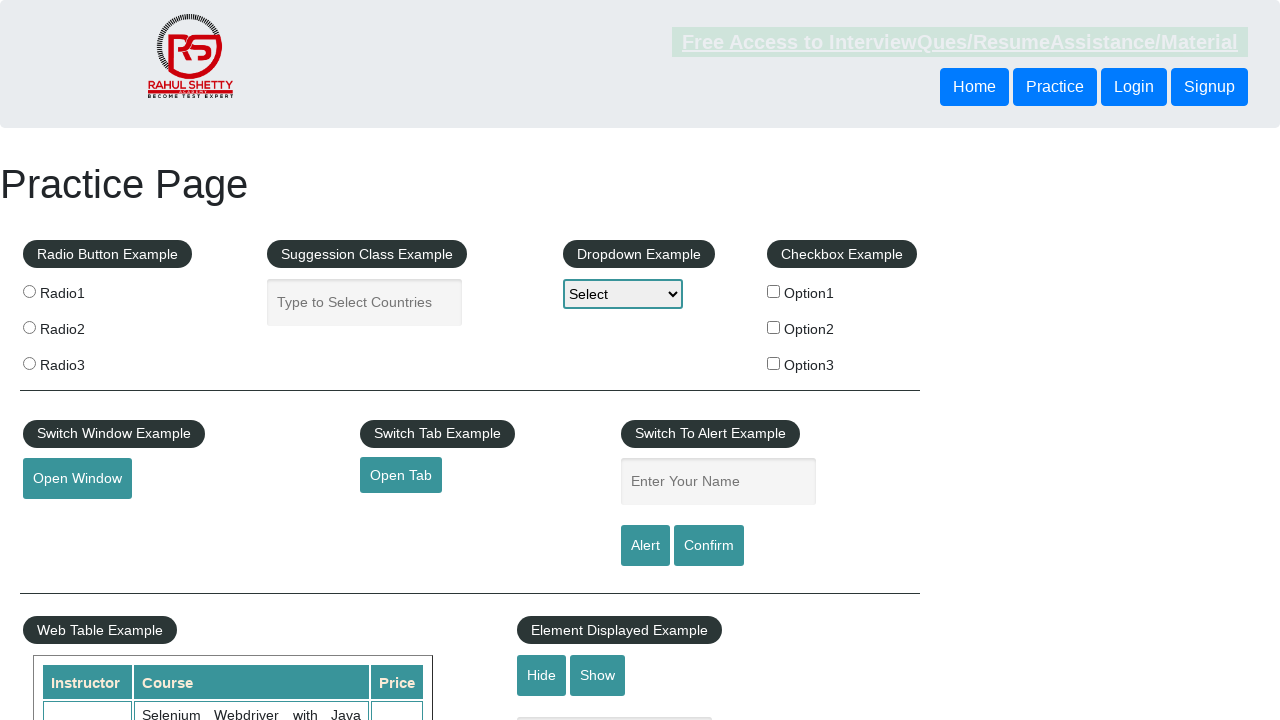

Retrieved placeholder attribute from input element with class 'inputs'
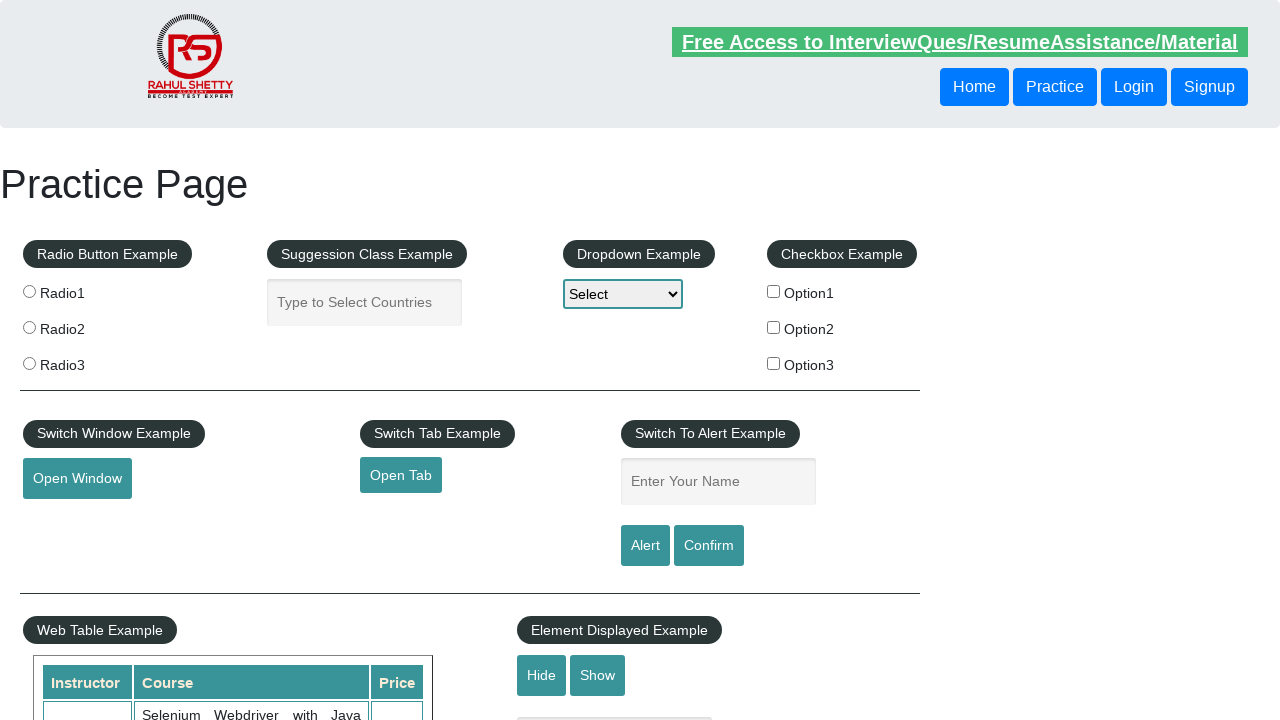

Verified placeholder text matches 'Type to Select Countries'
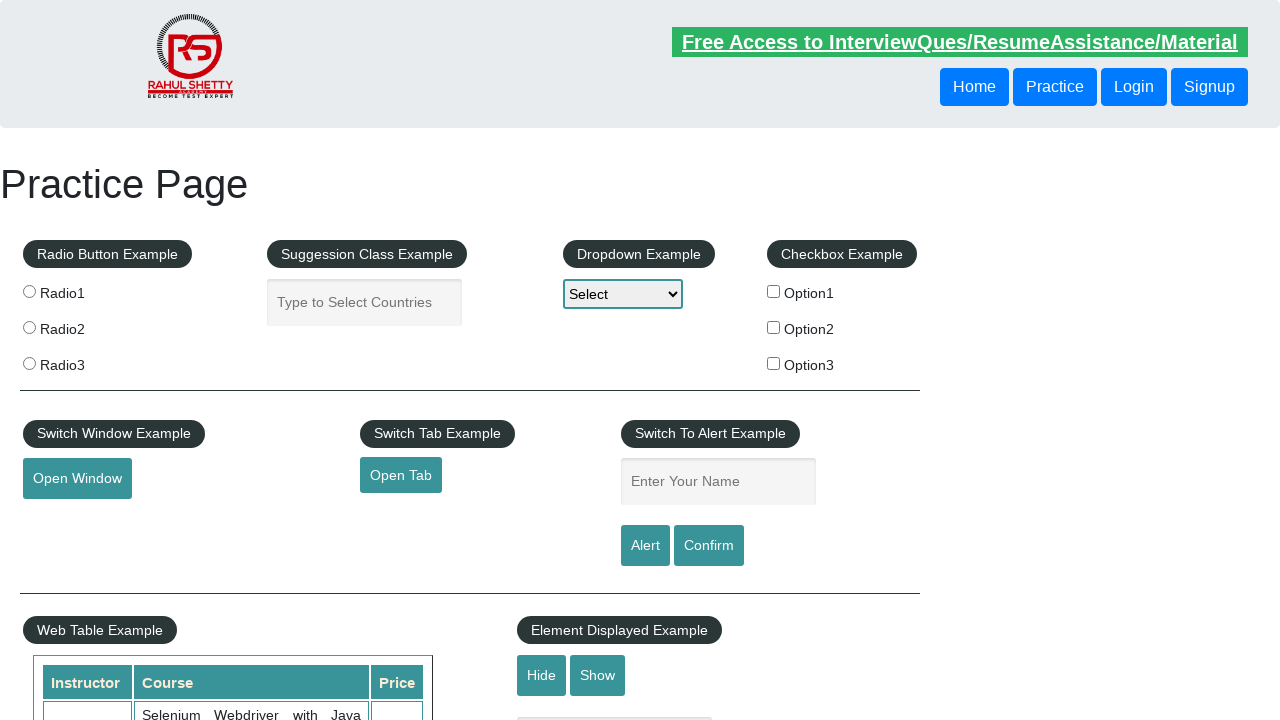

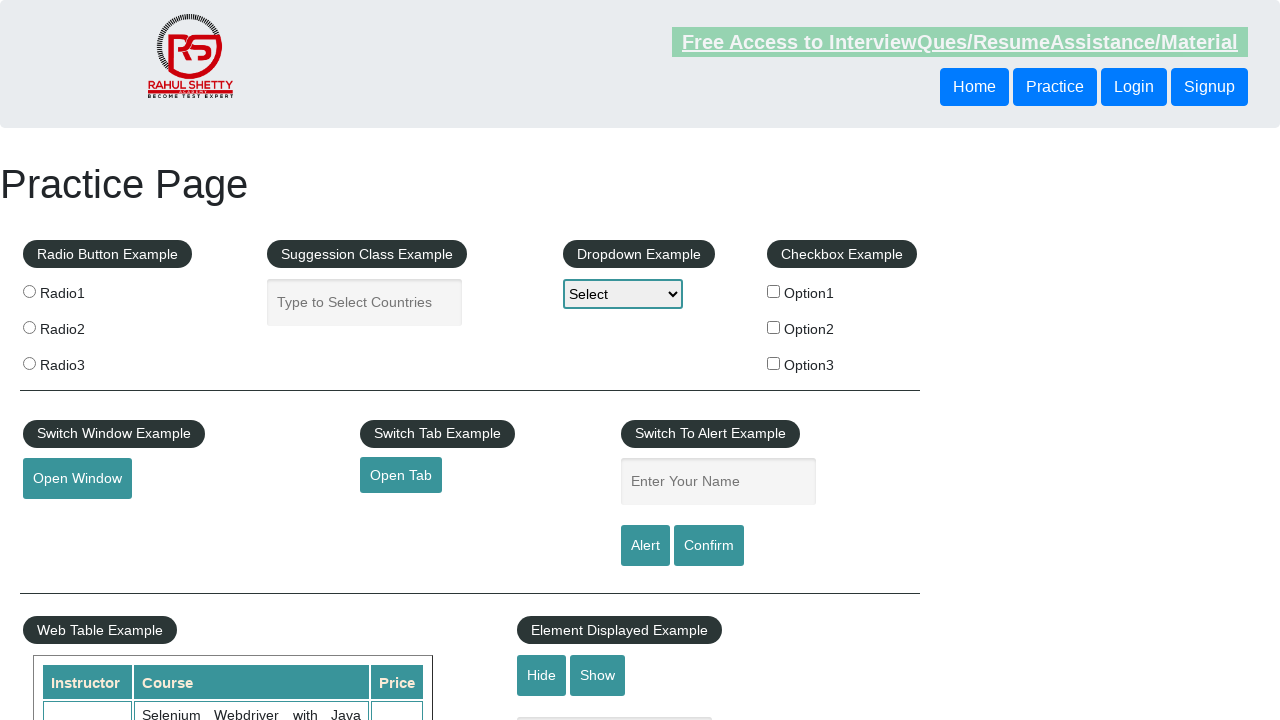